Navigates to Walmart homepage and verifies the page loads by checking the page title

Starting URL: https://www.walmart.com/

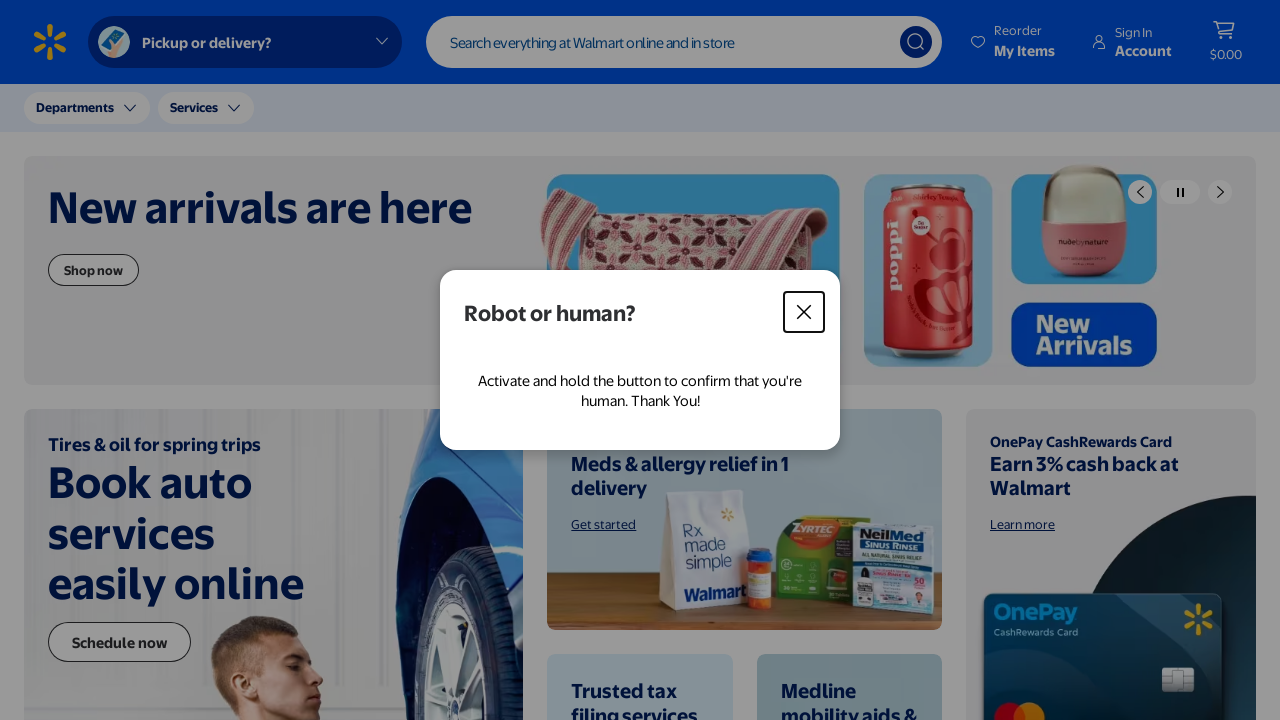

Waited for Walmart homepage to reach domcontentloaded state
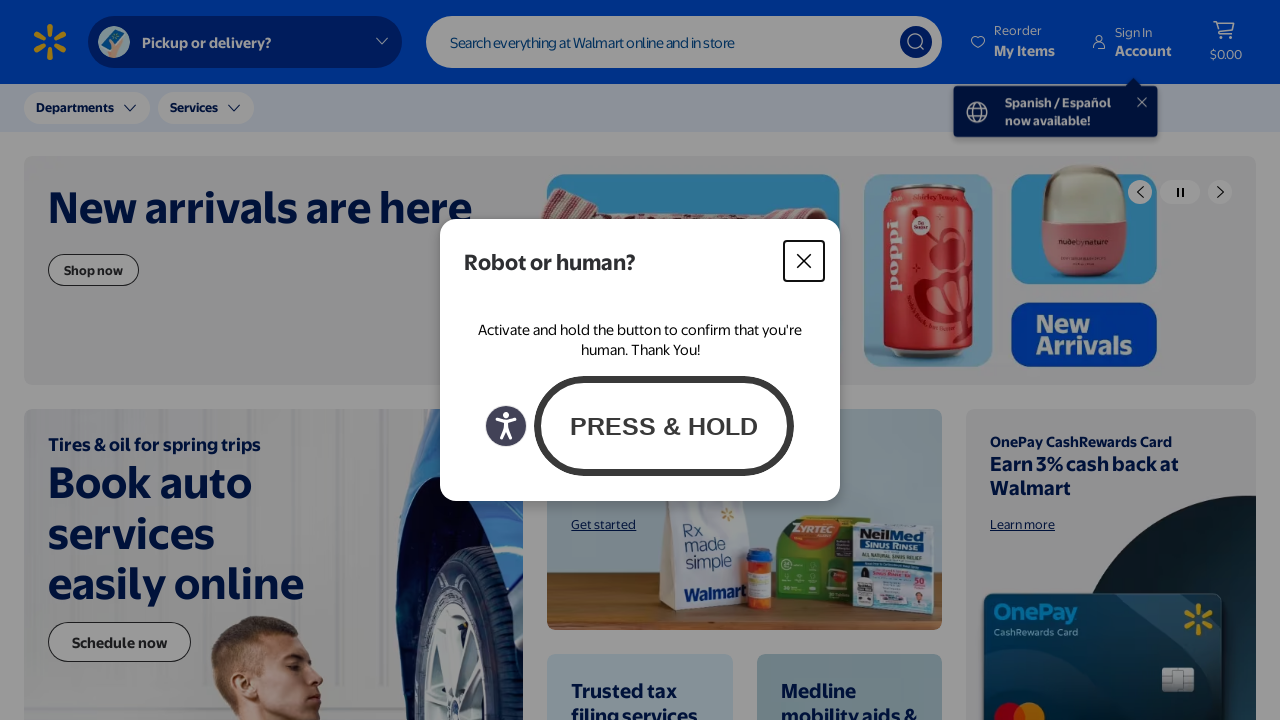

Retrieved page title: 'Walmart | Save Money. Live better.'
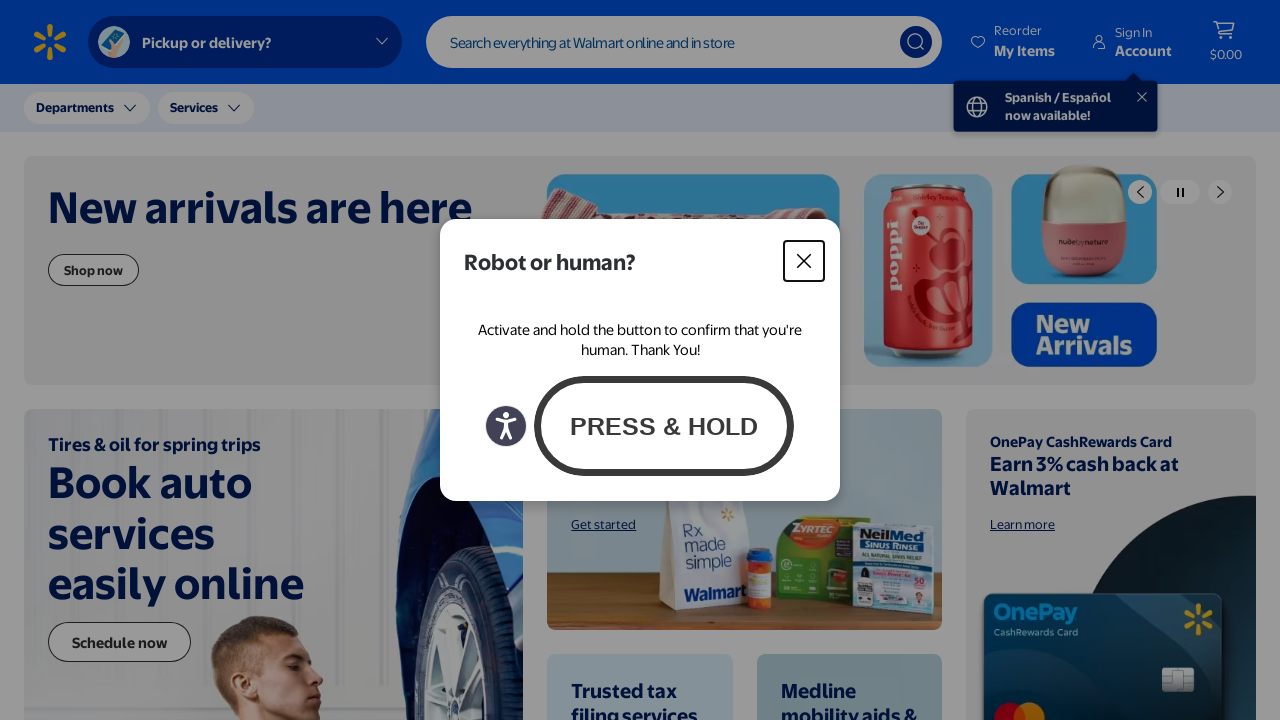

Printed page title to console
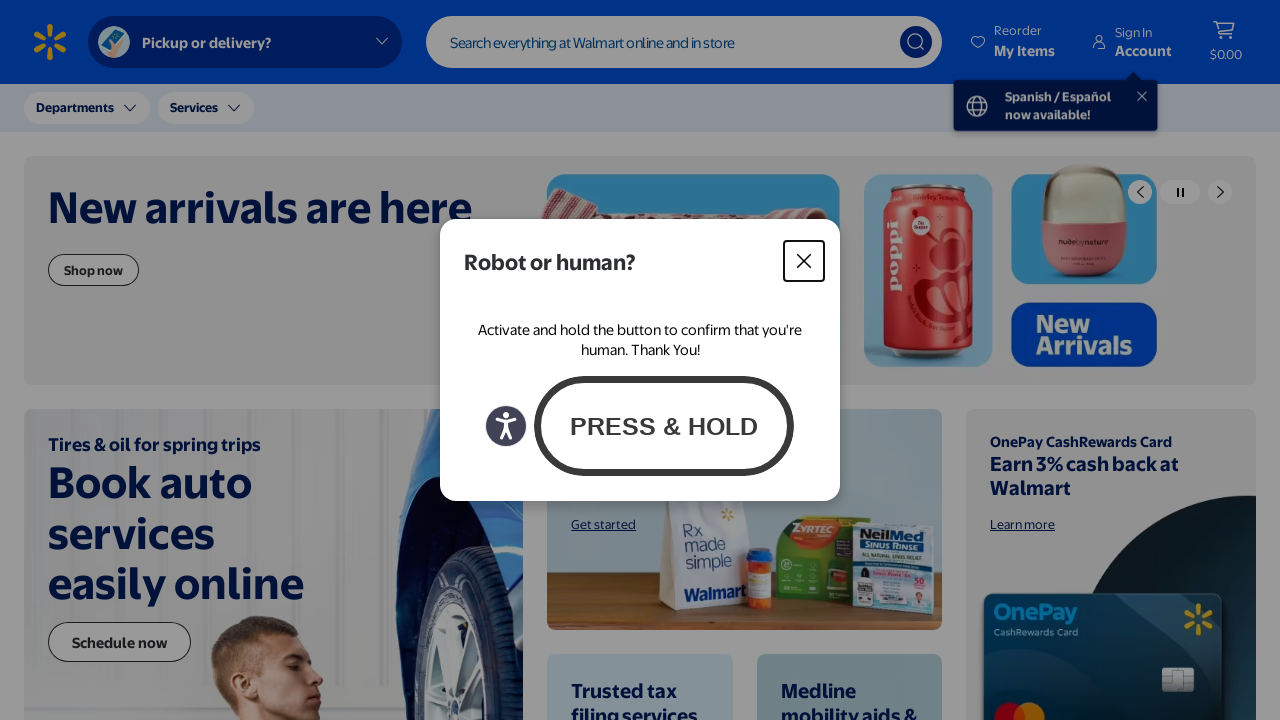

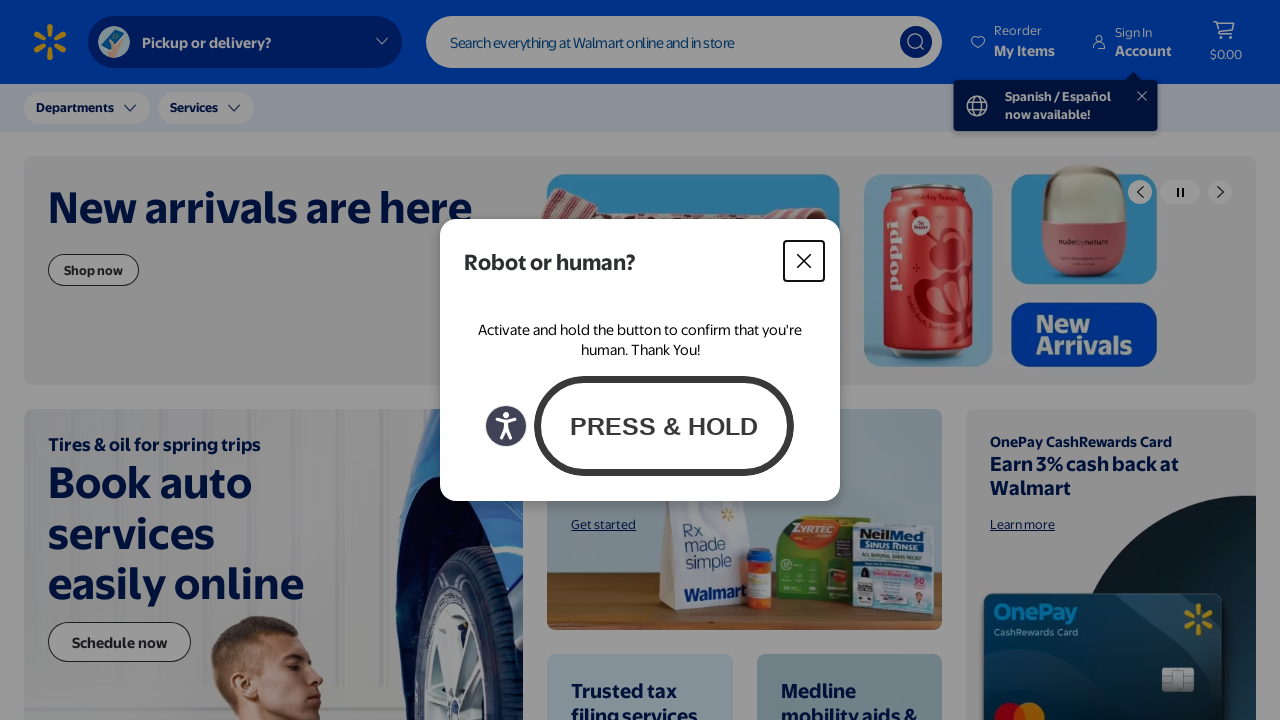